Navigates to Flipkart and presses Escape key to dismiss any popup

Starting URL: https://www.flipkart.com/

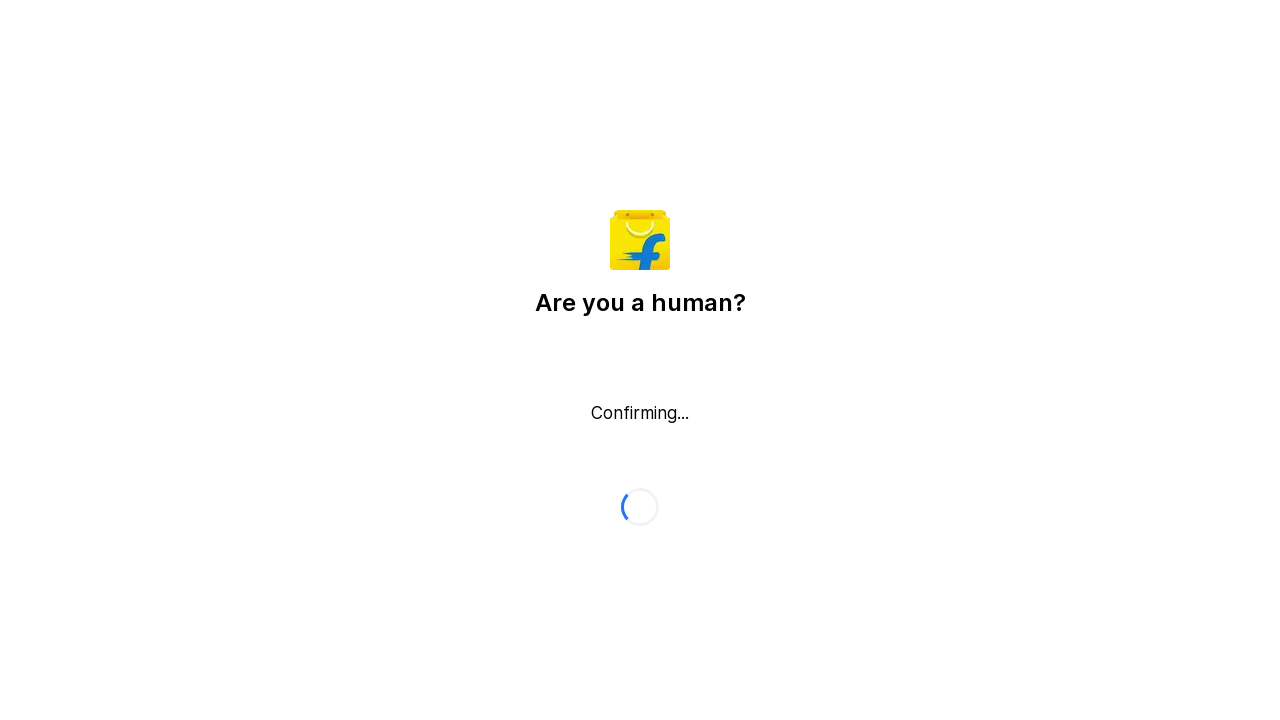

Navigated to Flipkart homepage
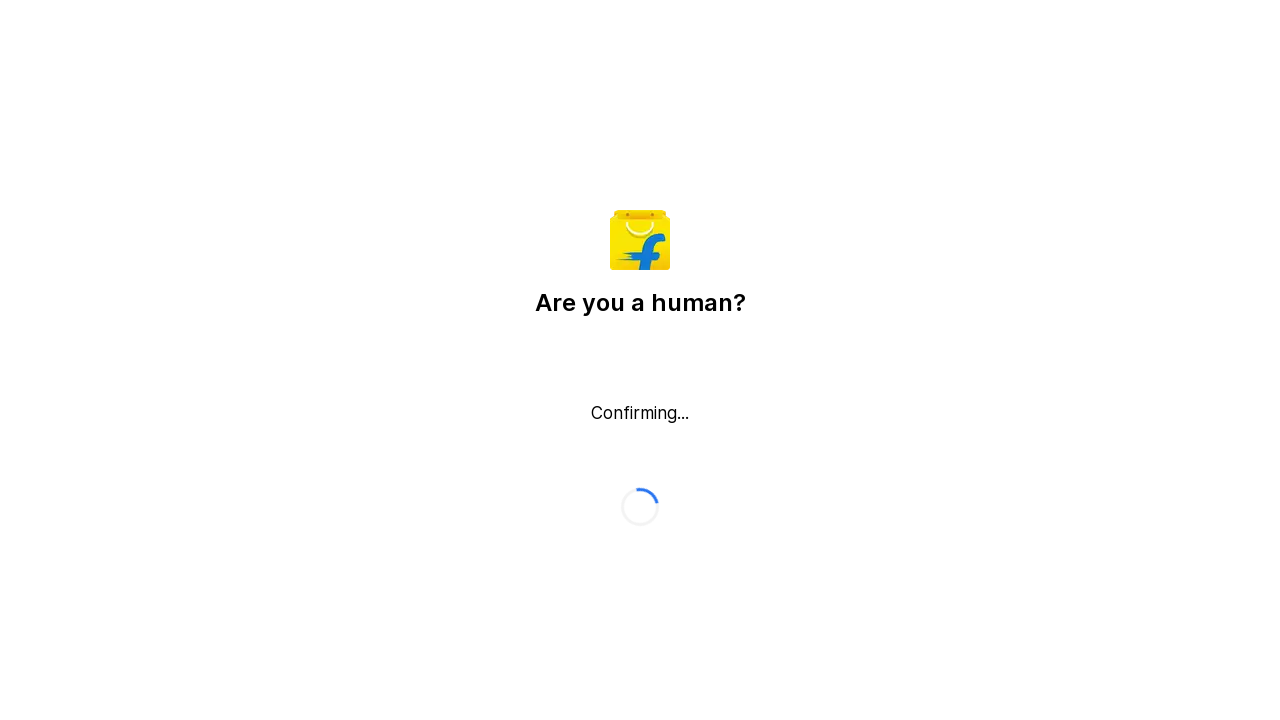

Pressed Escape key to dismiss popup
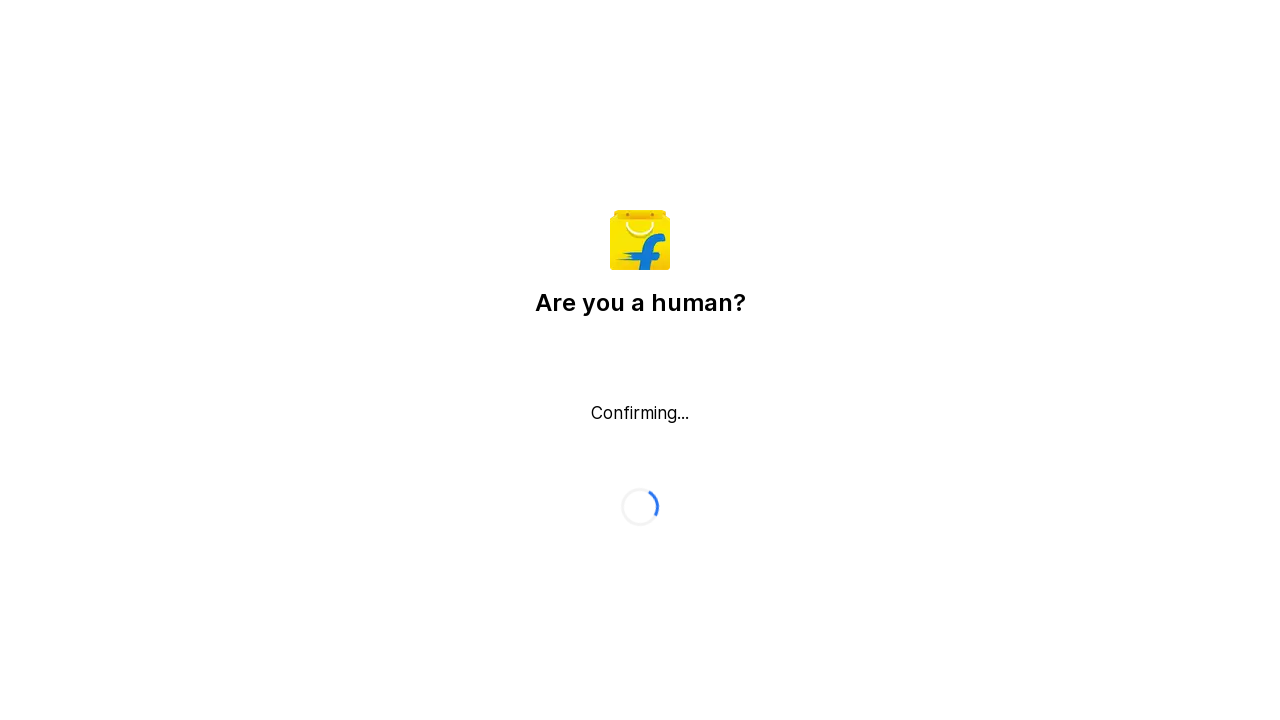

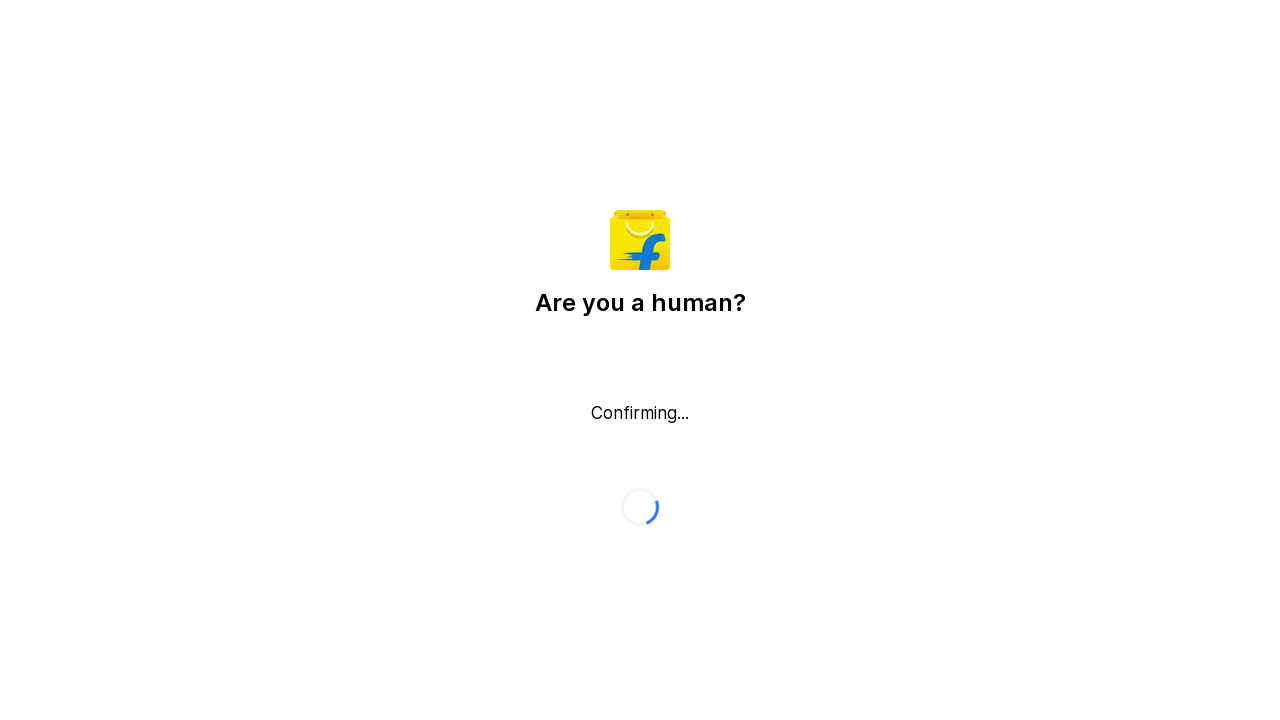